Tests mouse action pause functionality by moving to an element, pausing, clicking and holding, pausing again, and sending keys, verifying the total duration of actions

Starting URL: https://www.selenium.dev/selenium/web/mouse_interaction.html

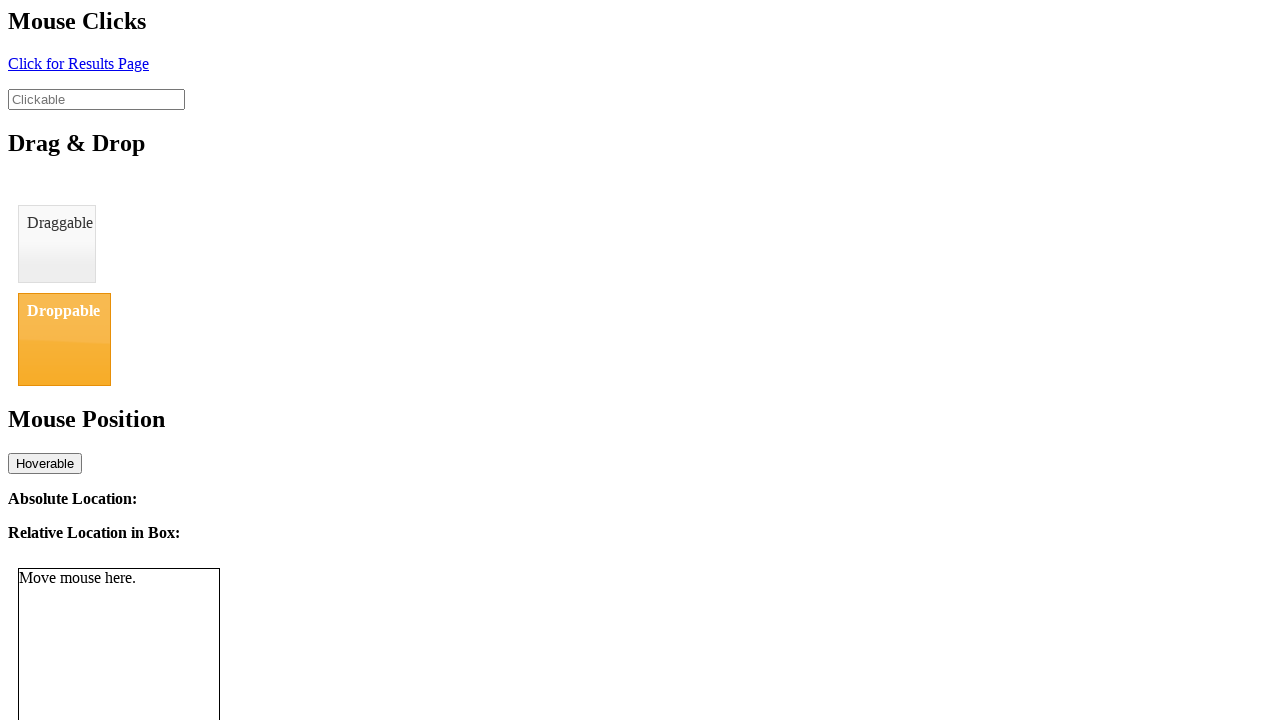

Located the clickable element with id 'clickable'
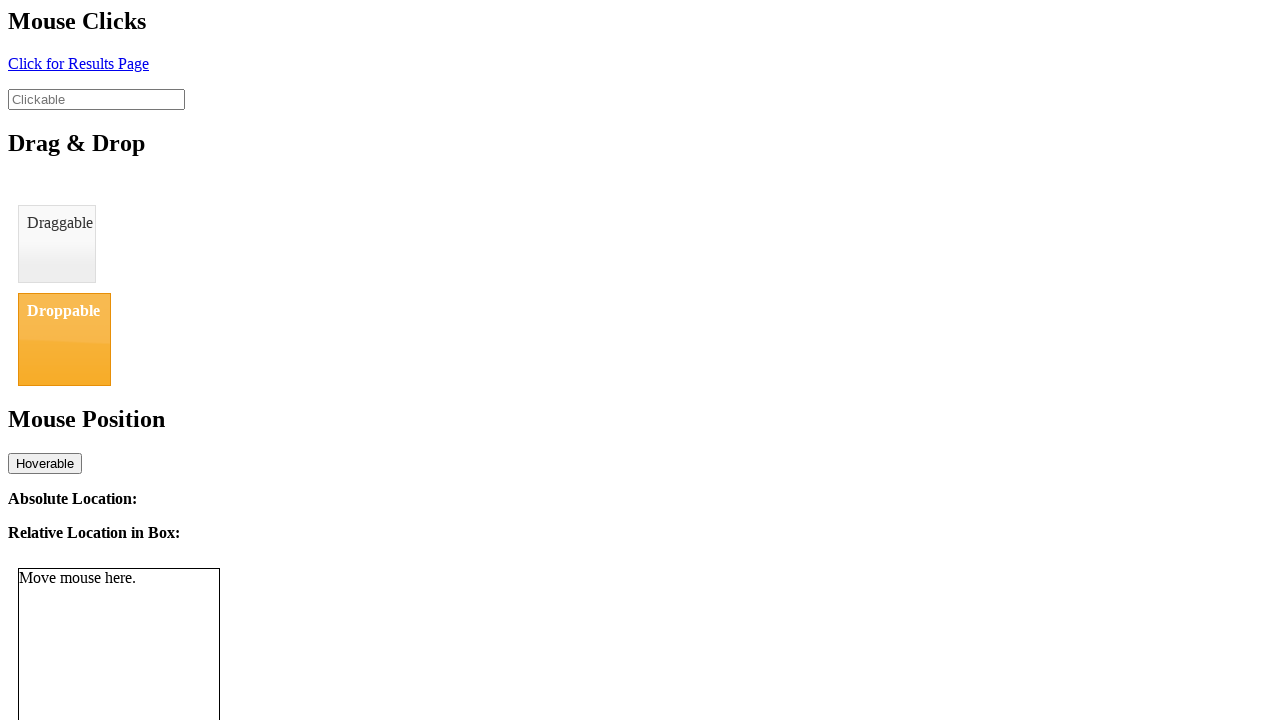

Hovered over the clickable element at (96, 99) on #clickable
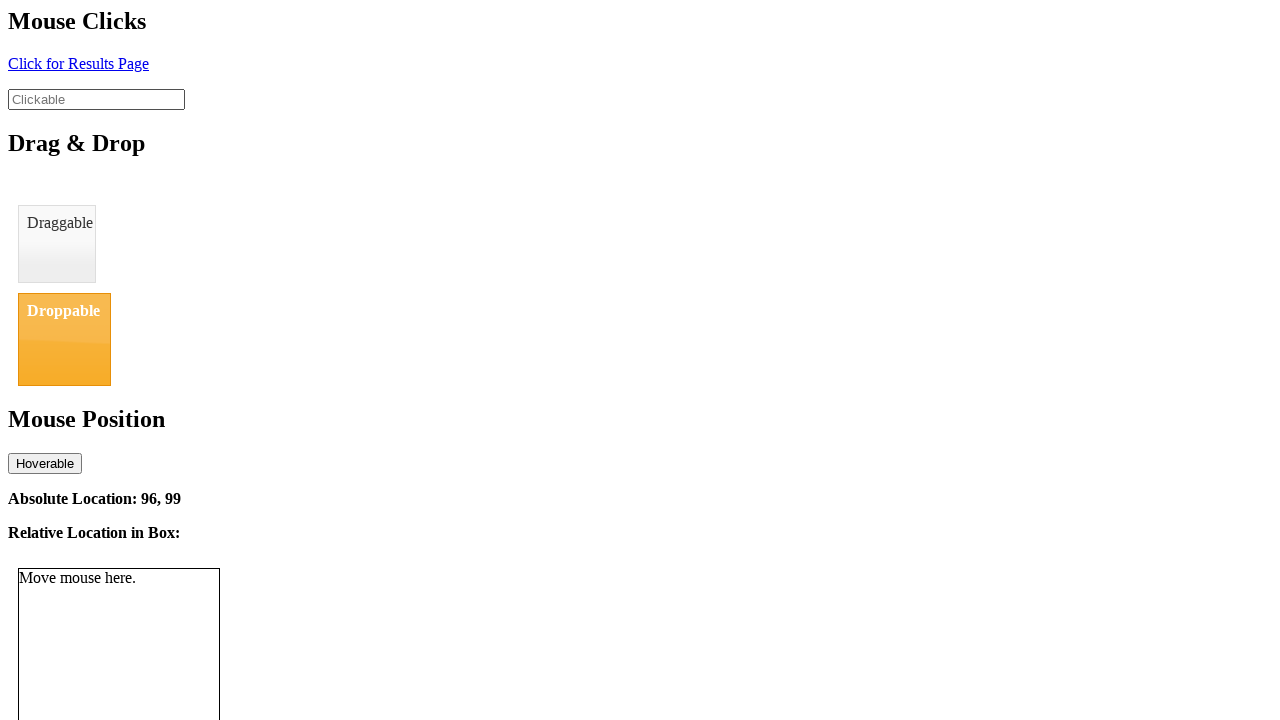

Paused for 1 second
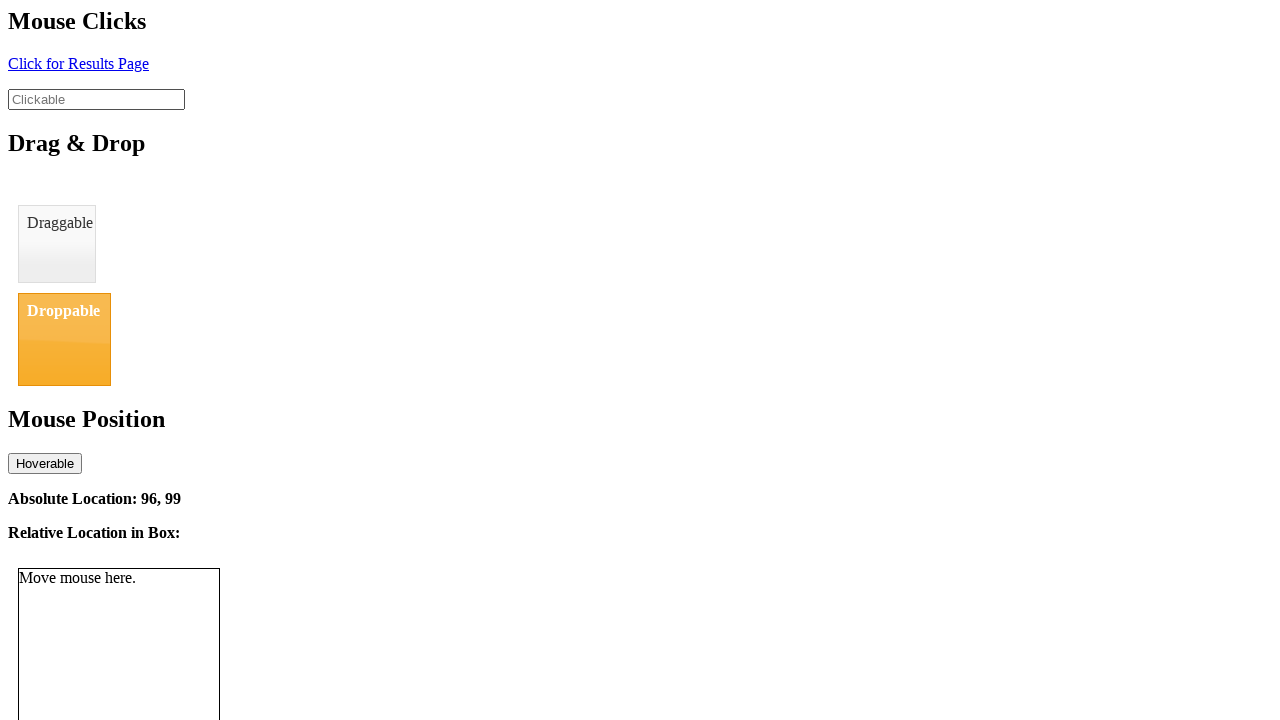

Clicked and held on the element for 1 second at (96, 99) on #clickable
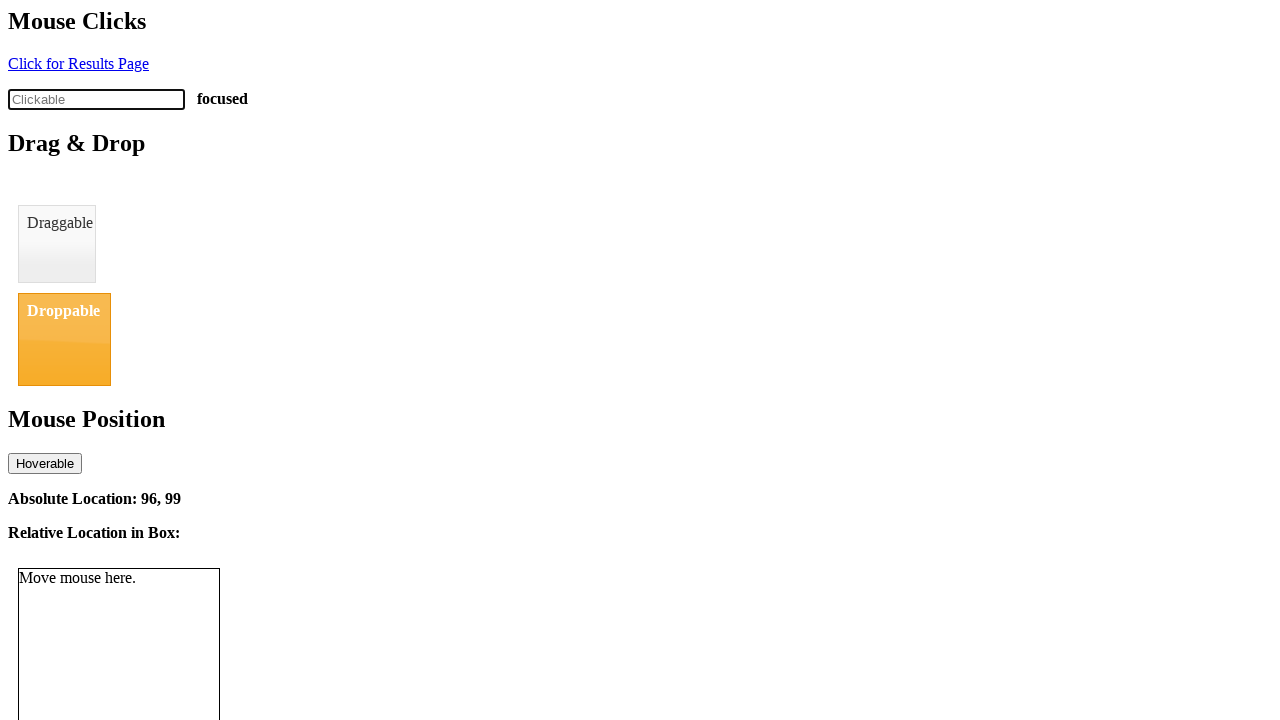

Typed 'action pause' using keyboard
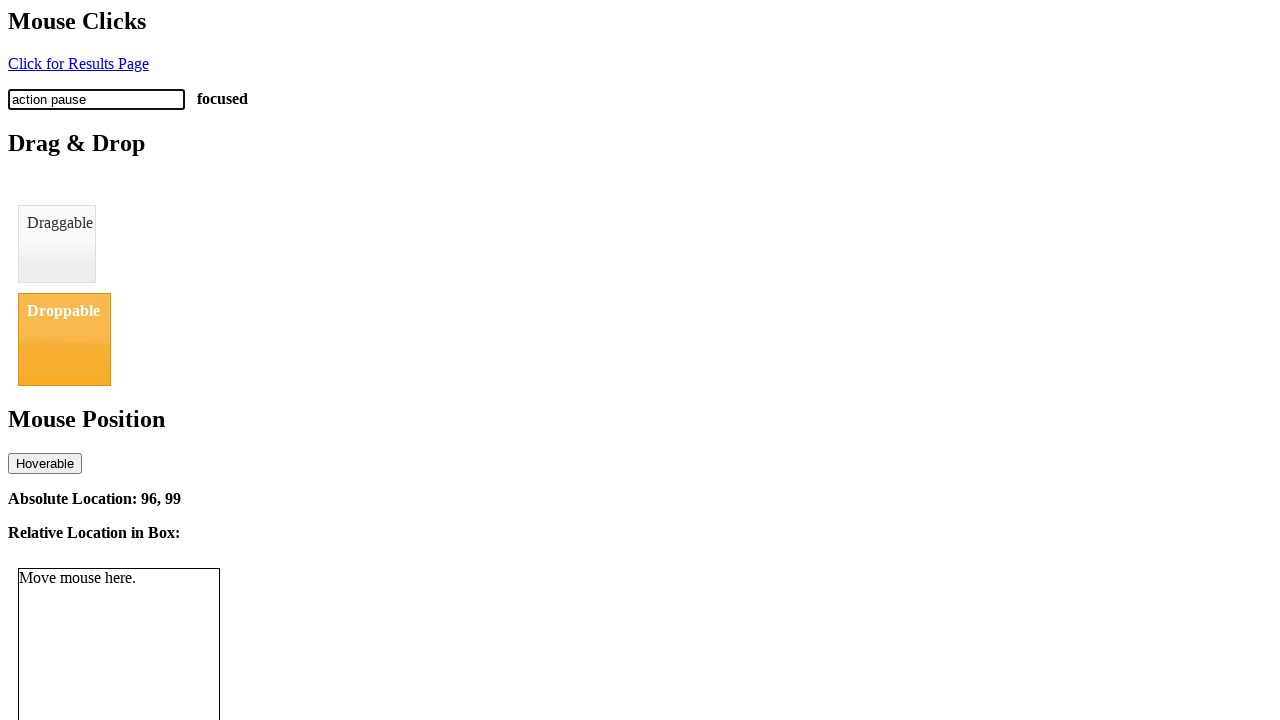

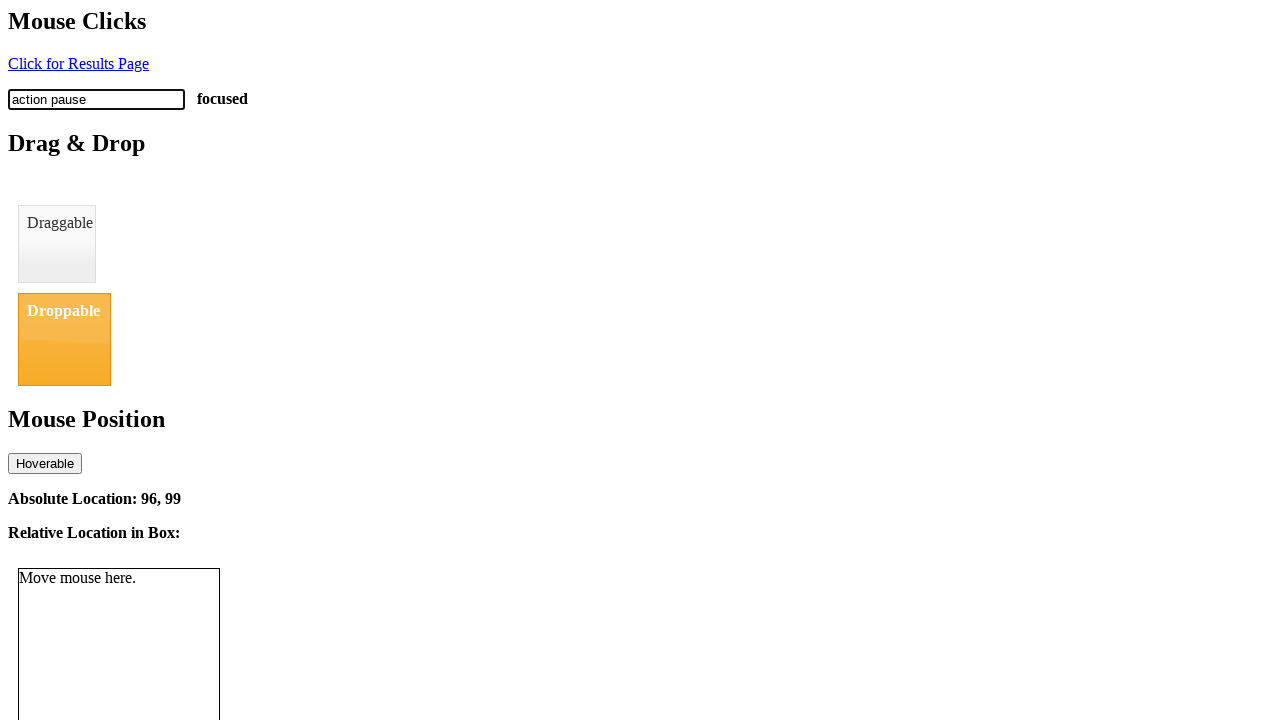